Tests slow calculator by setting delay, clicking number and operator buttons, and calculating a result

Starting URL: https://bonigarcia.dev/selenium-webdriver-java/slow-calculator.html

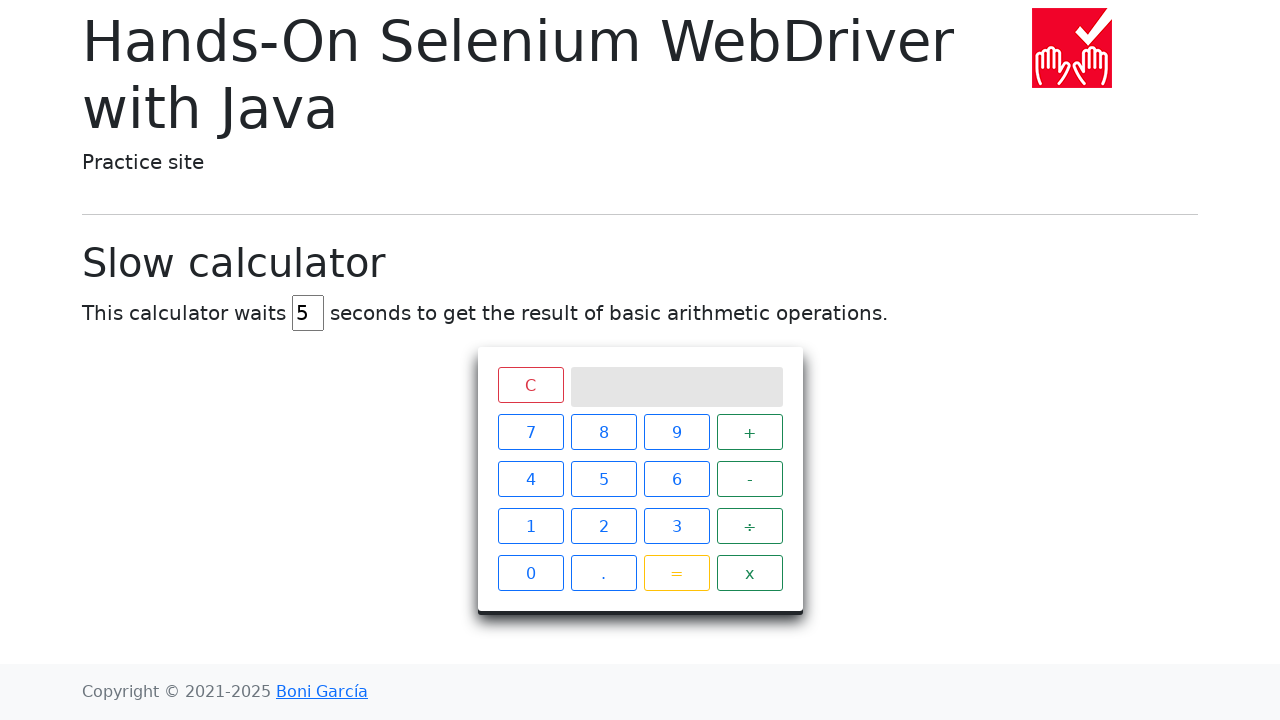

Located delay input field
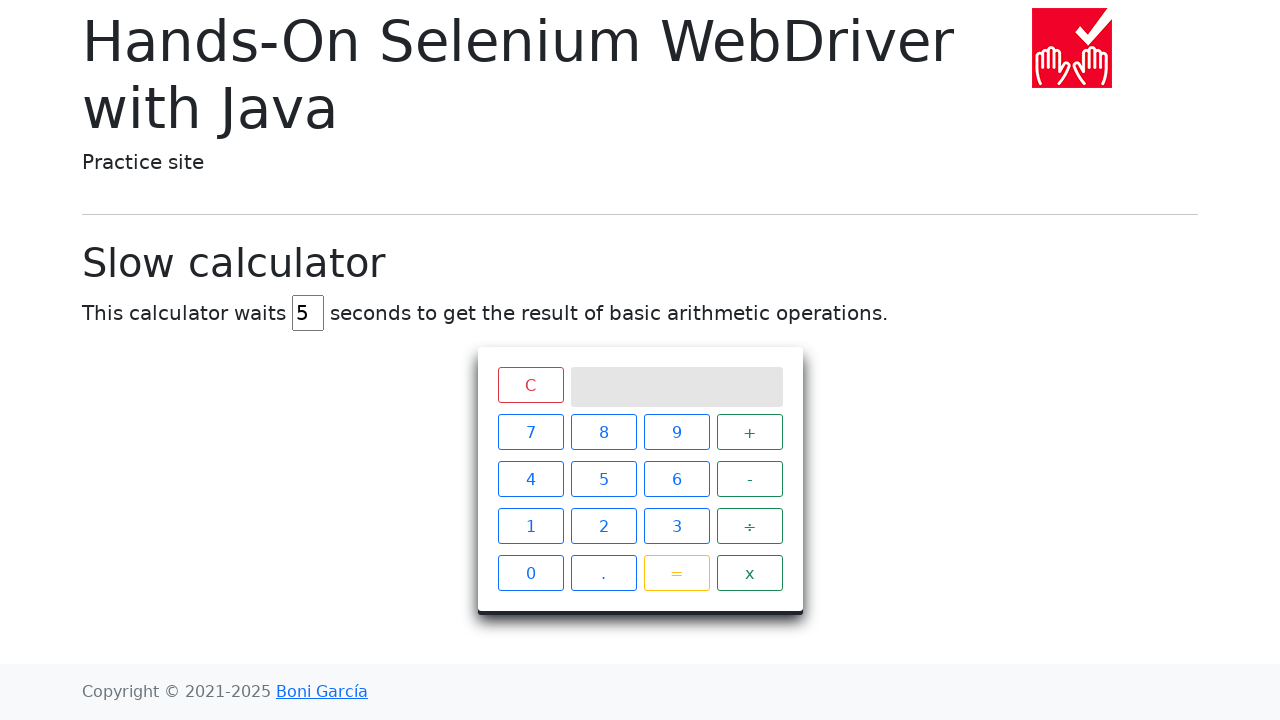

Cleared delay input field on #delay
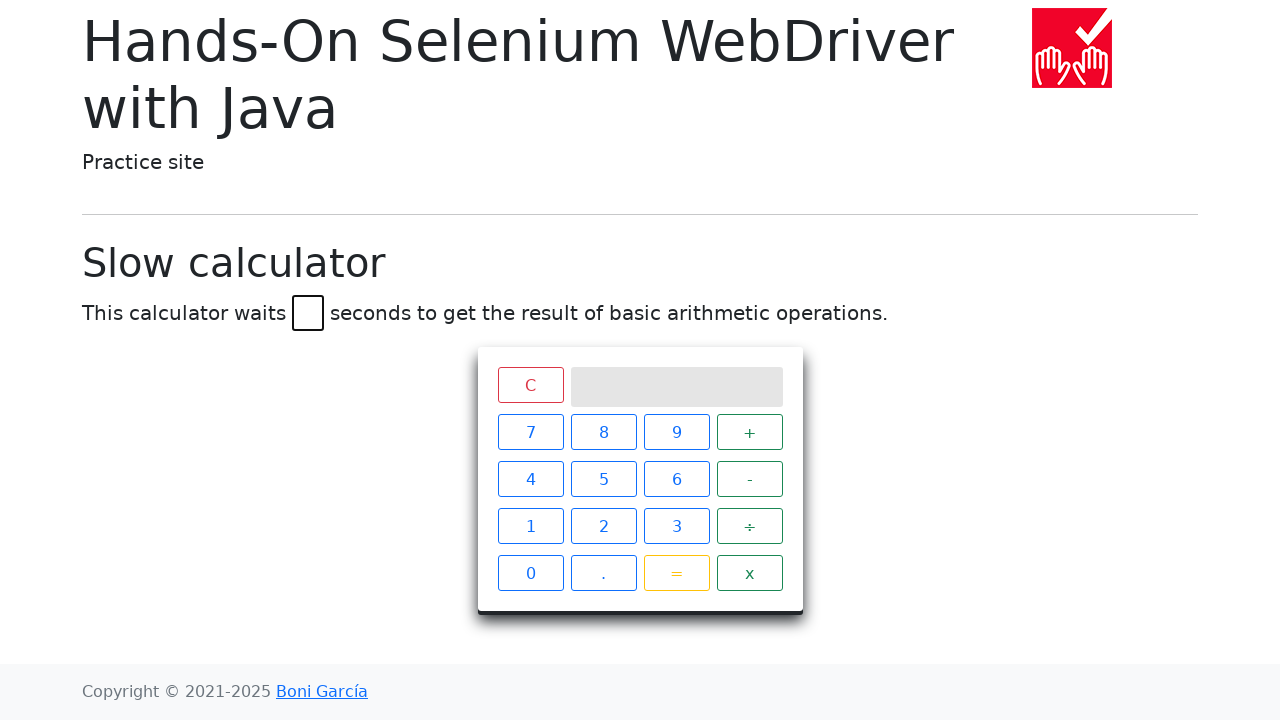

Filled delay input with '2' seconds on #delay
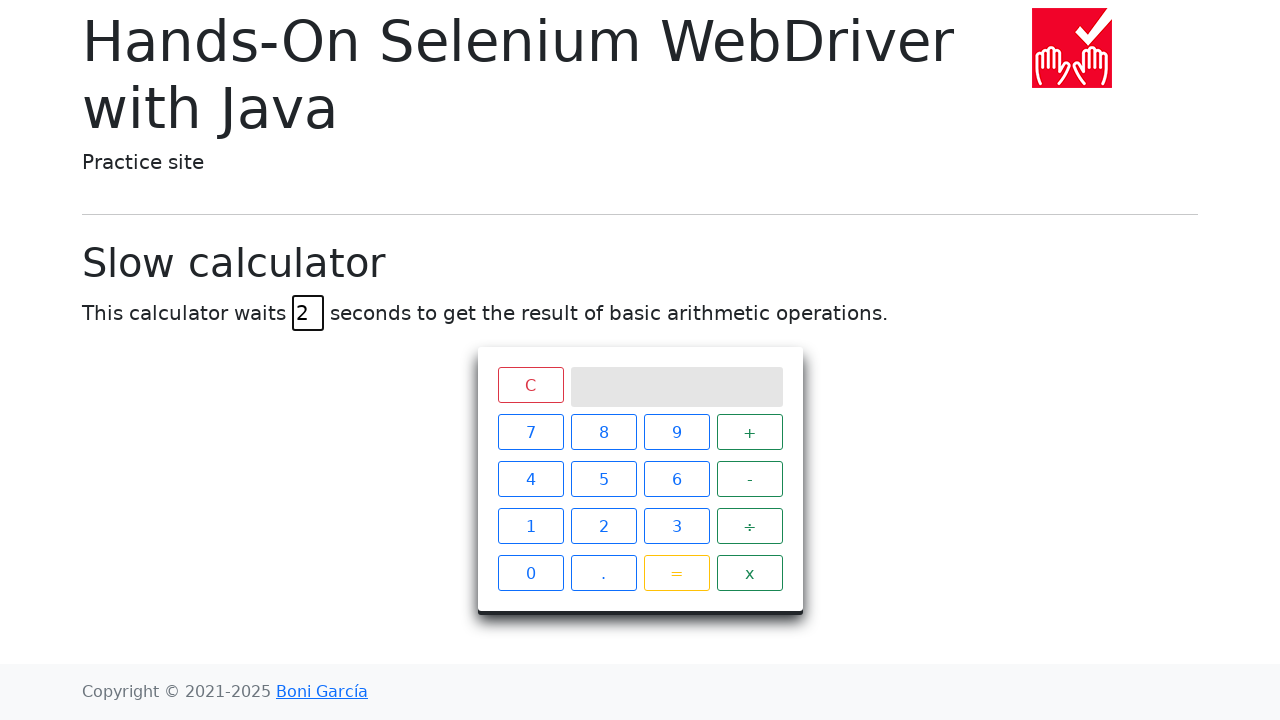

Clicked number button '5' at (604, 479) on xpath=//span[text()='5']
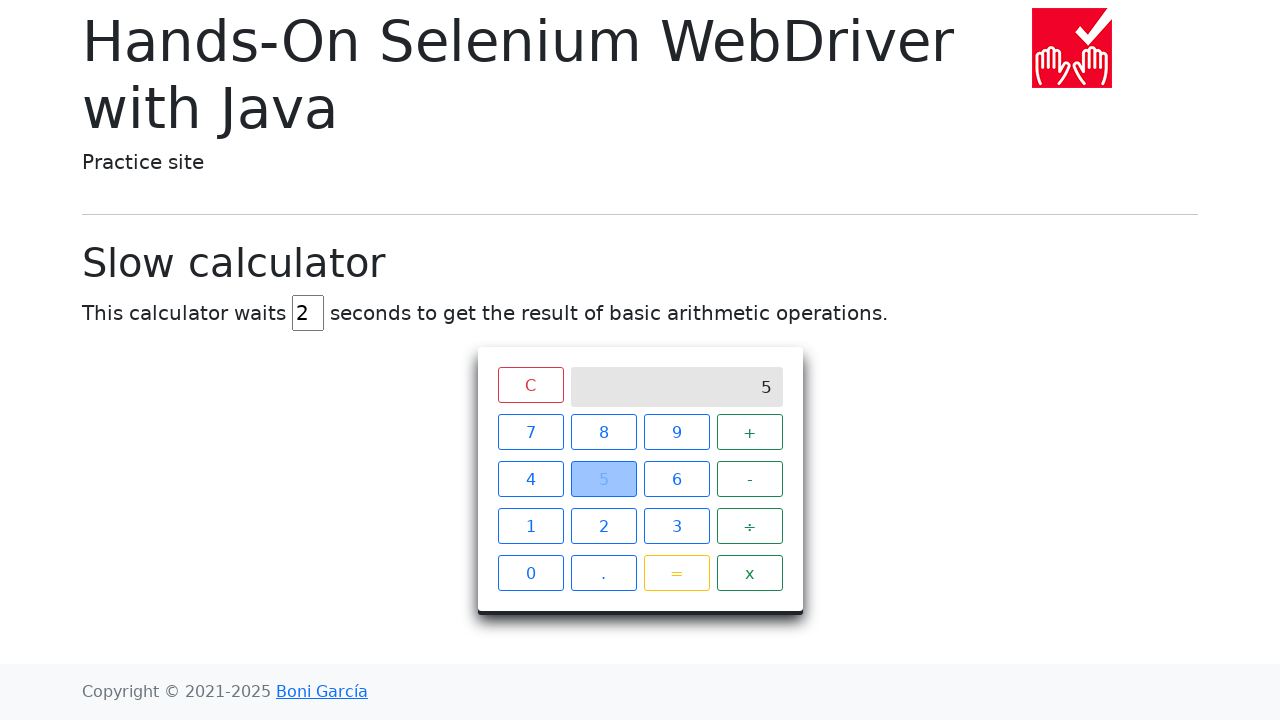

Clicked operator button '+' at (750, 432) on xpath=//span[text()='+']
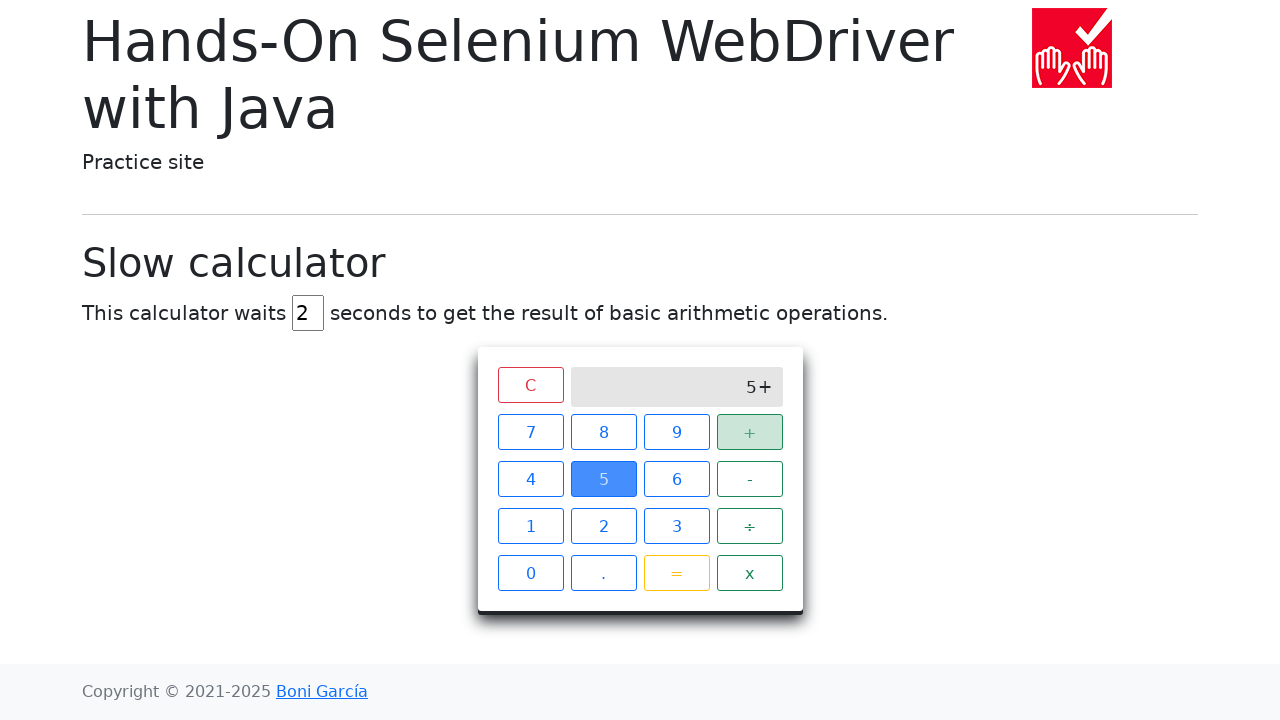

Clicked number button '3' at (676, 526) on xpath=//span[text()='3']
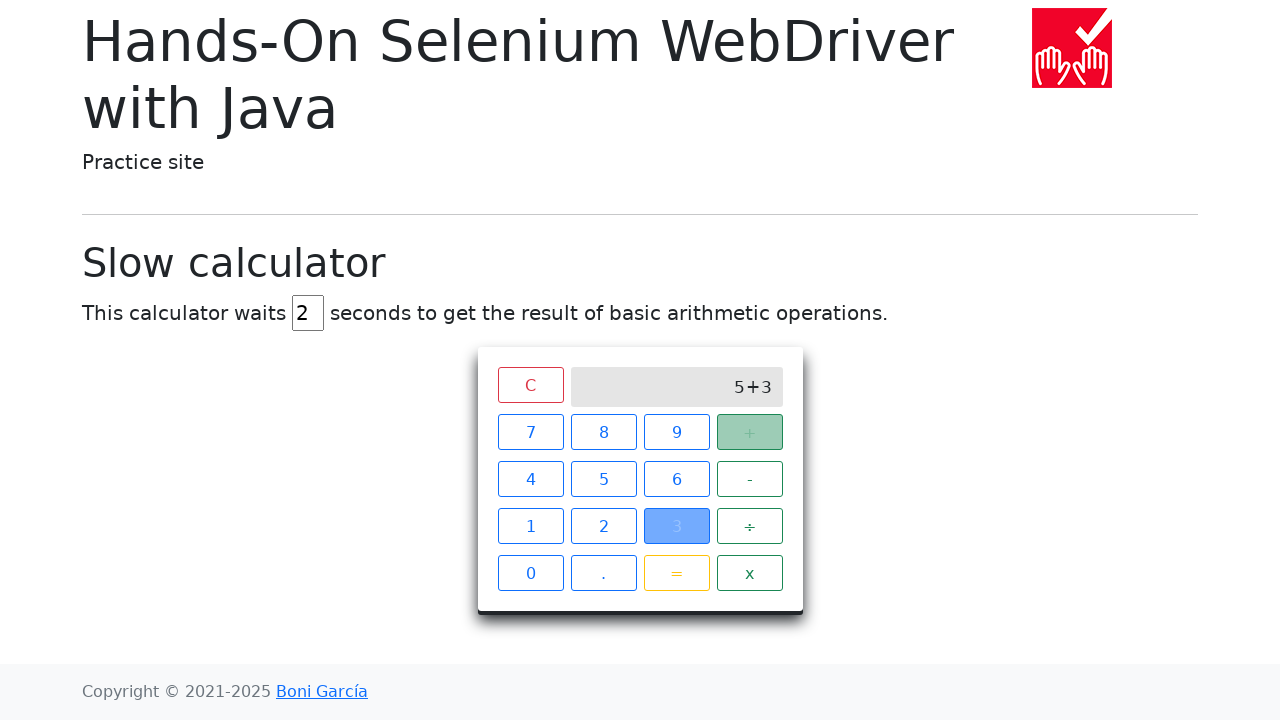

Clicked equals button to calculate result at (676, 573) on xpath=//span[text()='=']
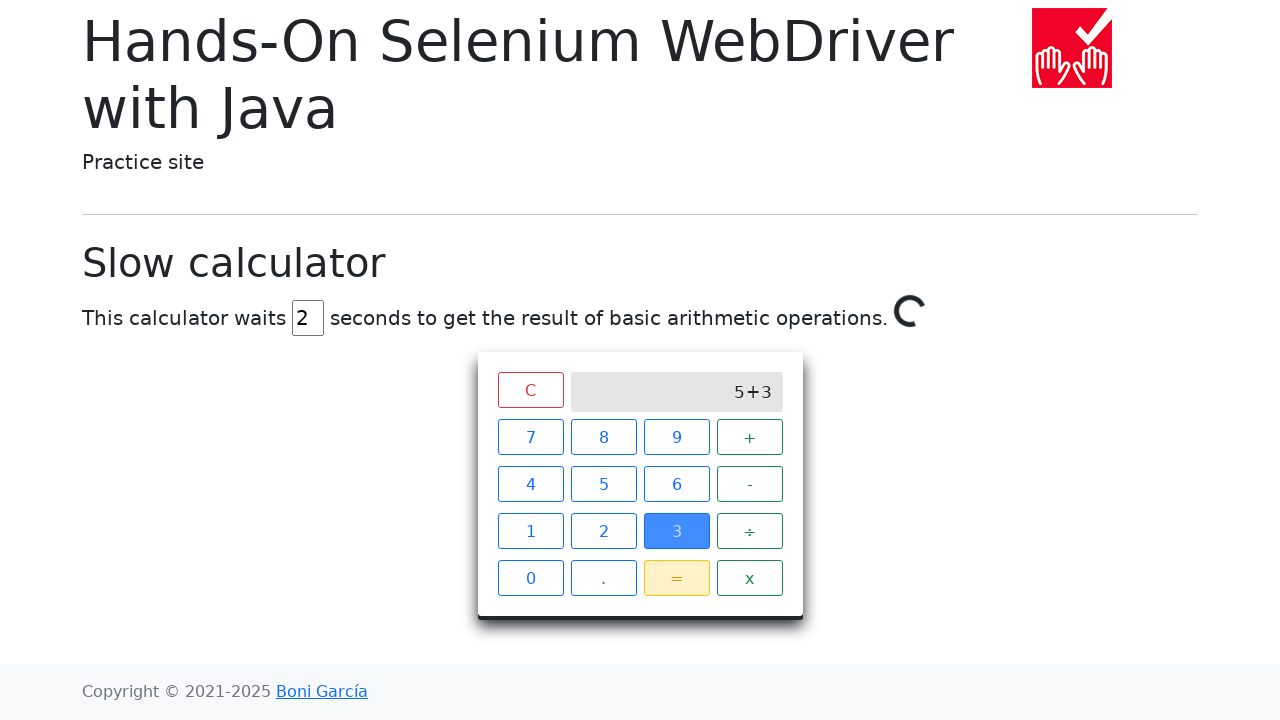

Waited 2.5 seconds for slow calculation to complete
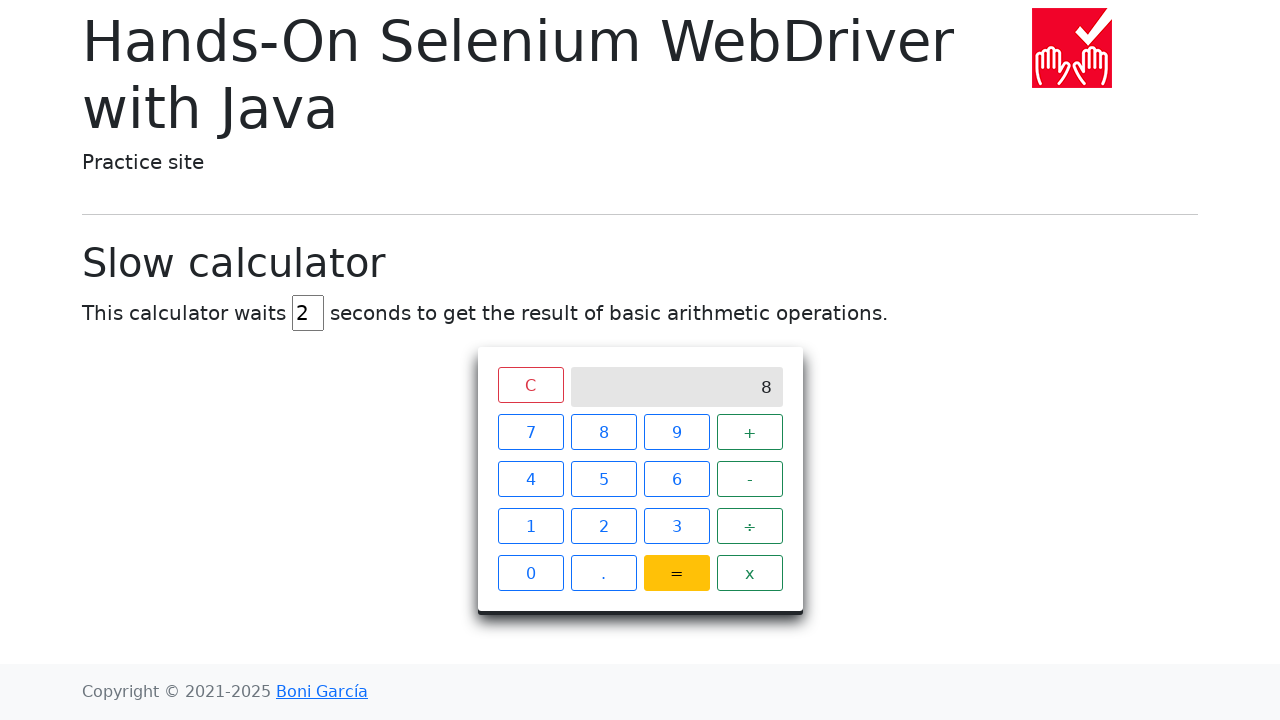

Result screen element is visible
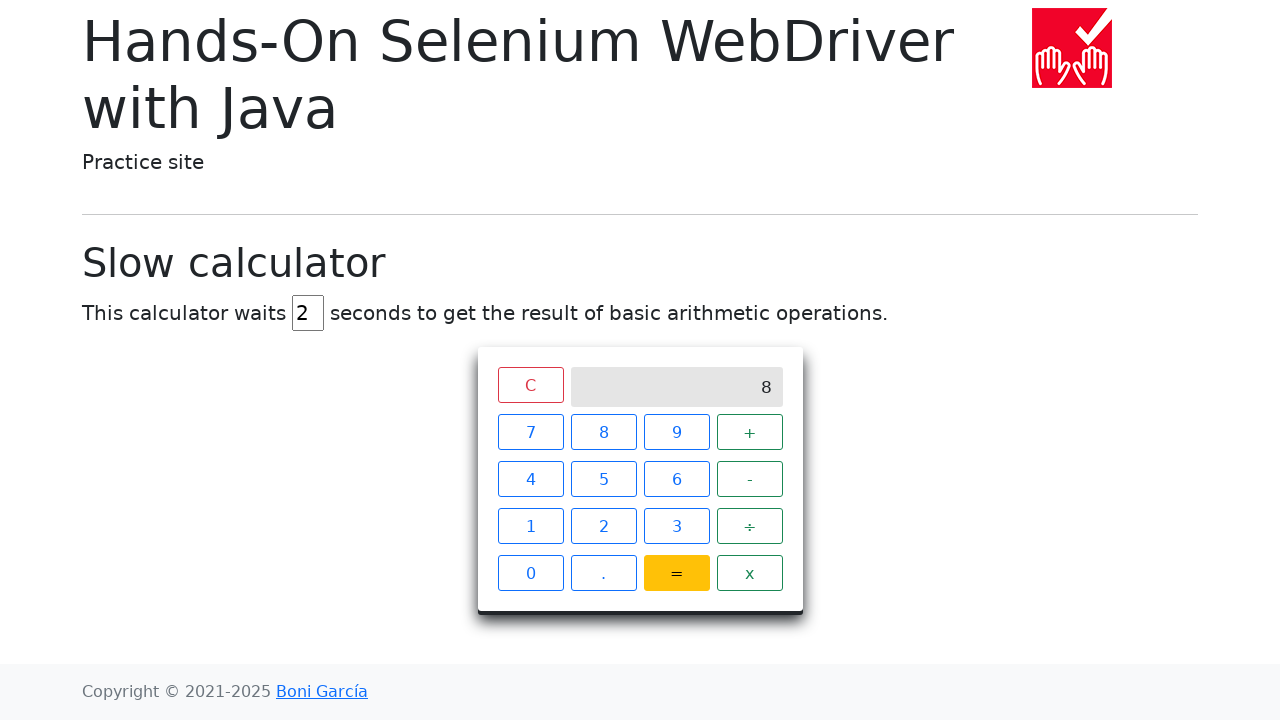

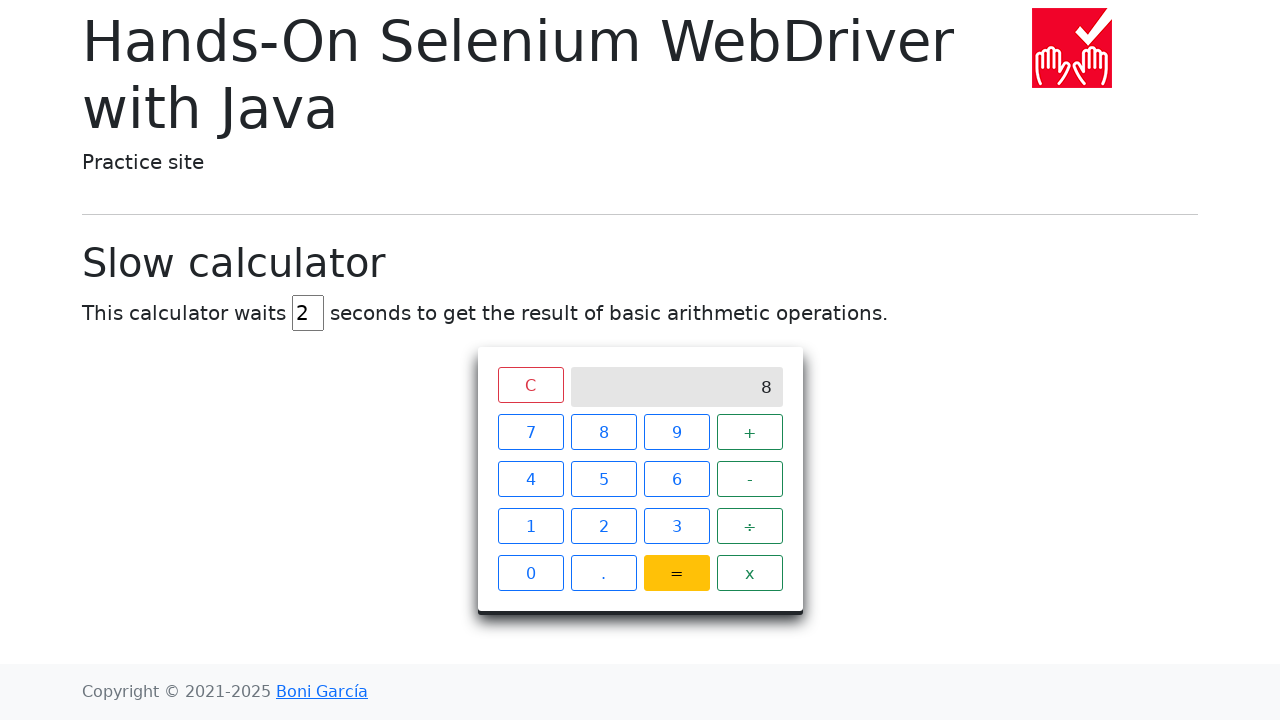